Tests browser navigation commands including navigating to different pages, going back/forward, and refreshing the page

Starting URL: http://demoqa.com/

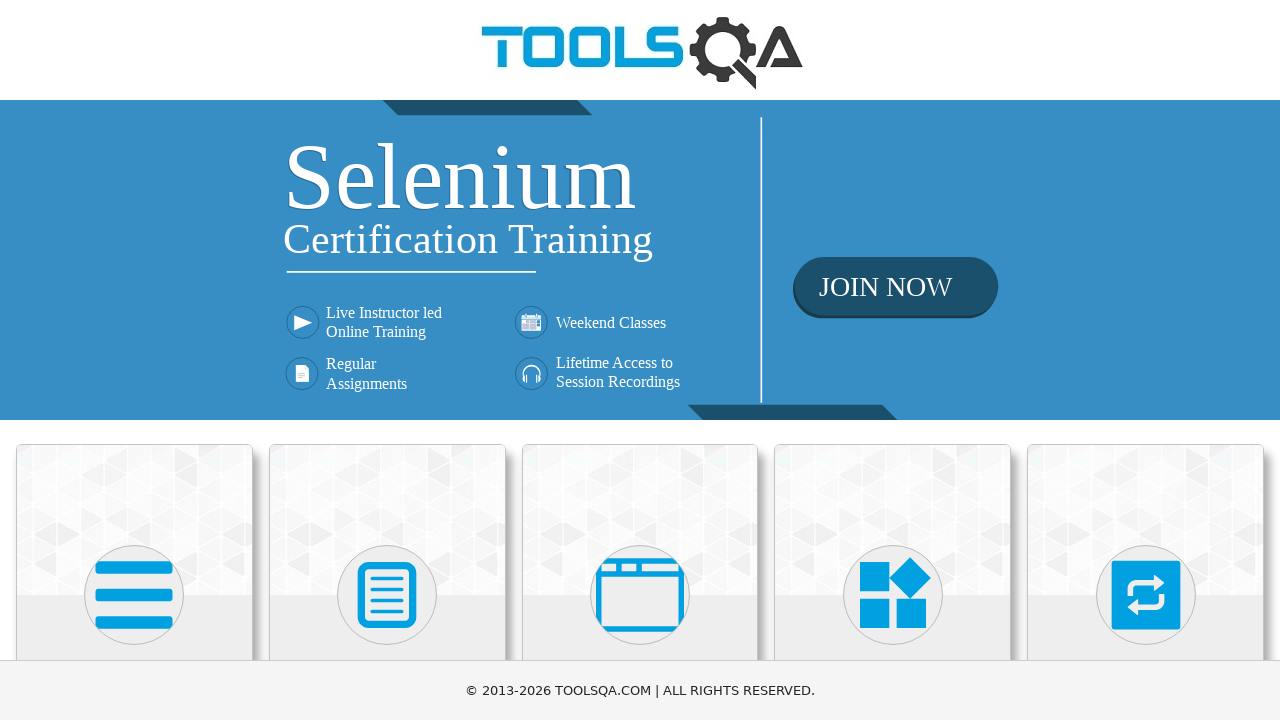

Navigated to about-us page
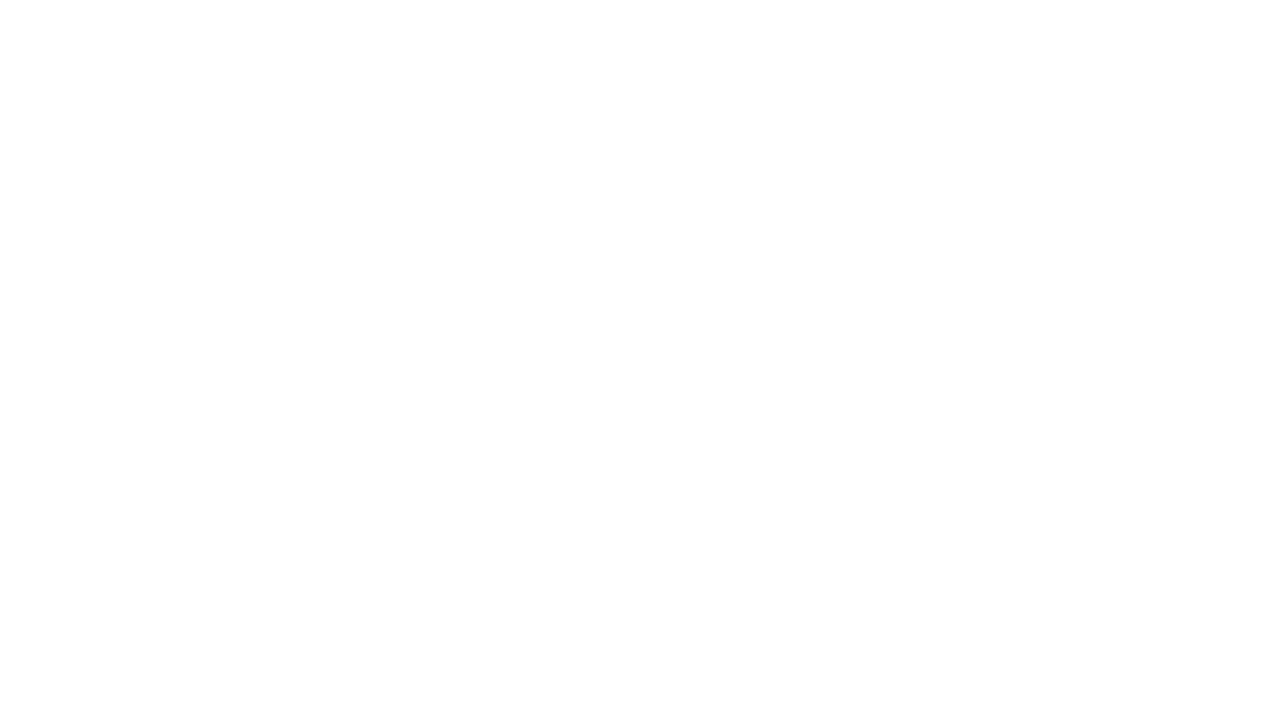

Navigated back to previous page
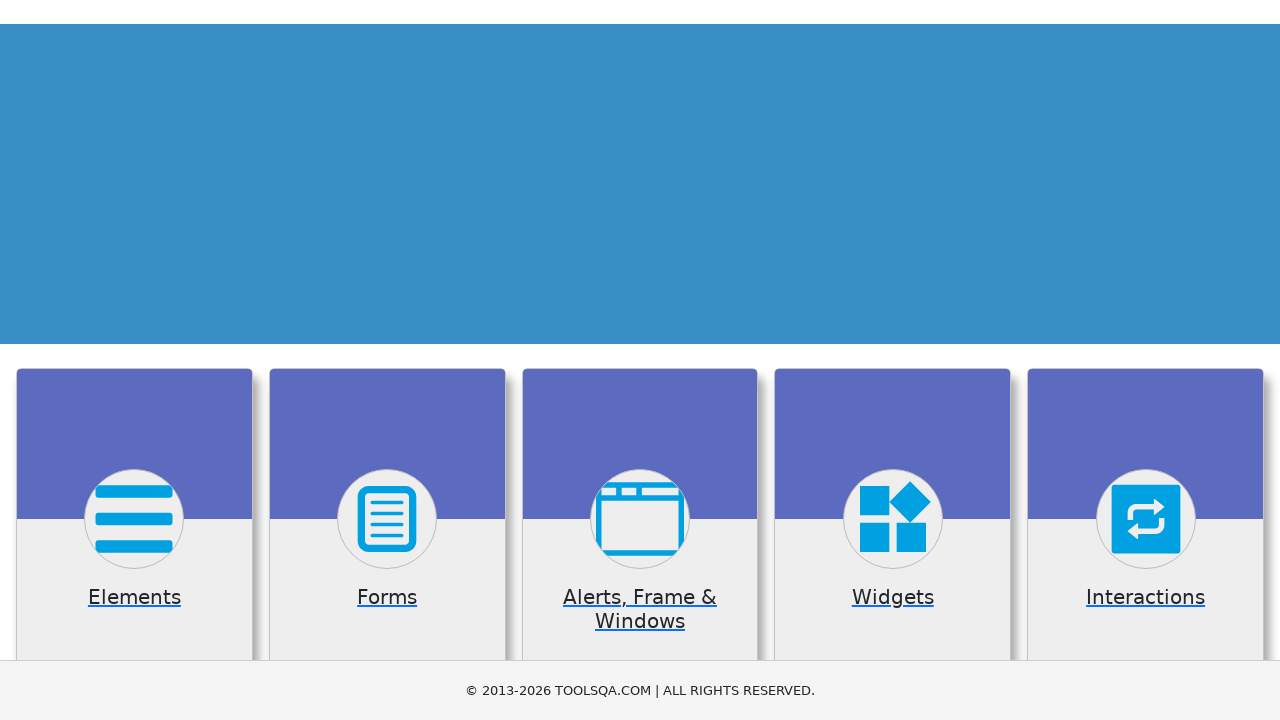

Navigated forward to about-us page
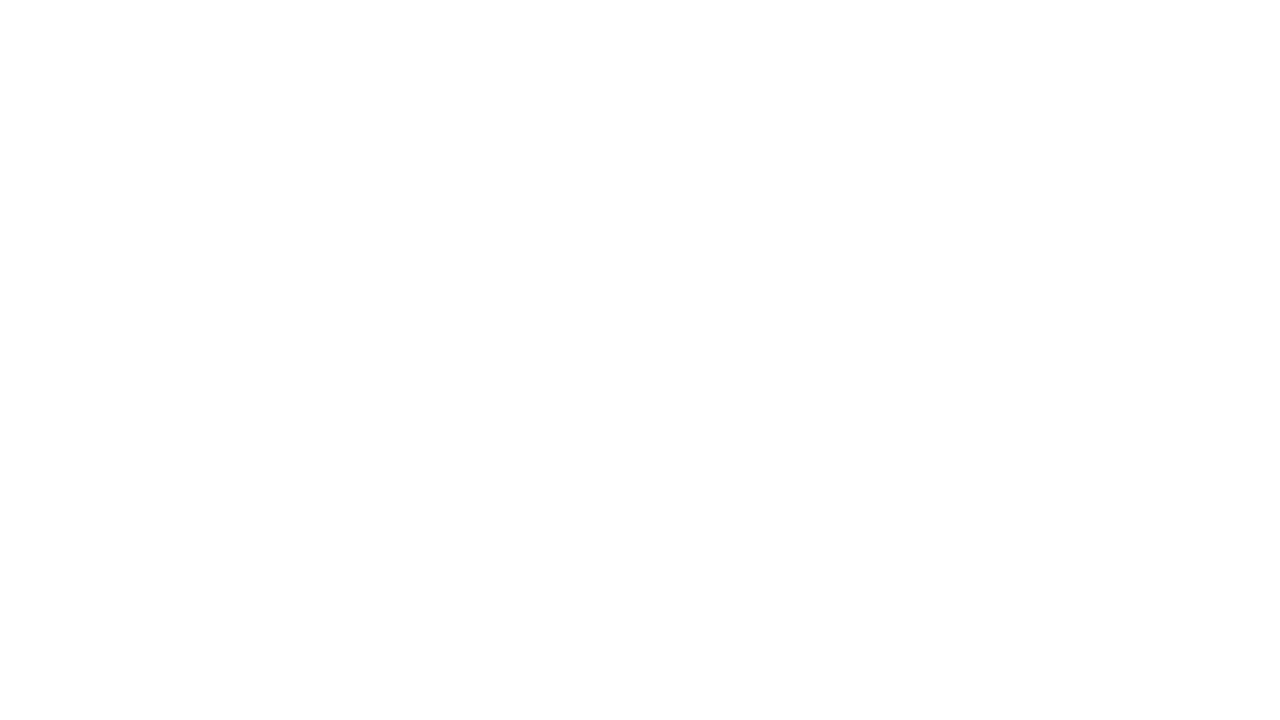

Refreshed the current page
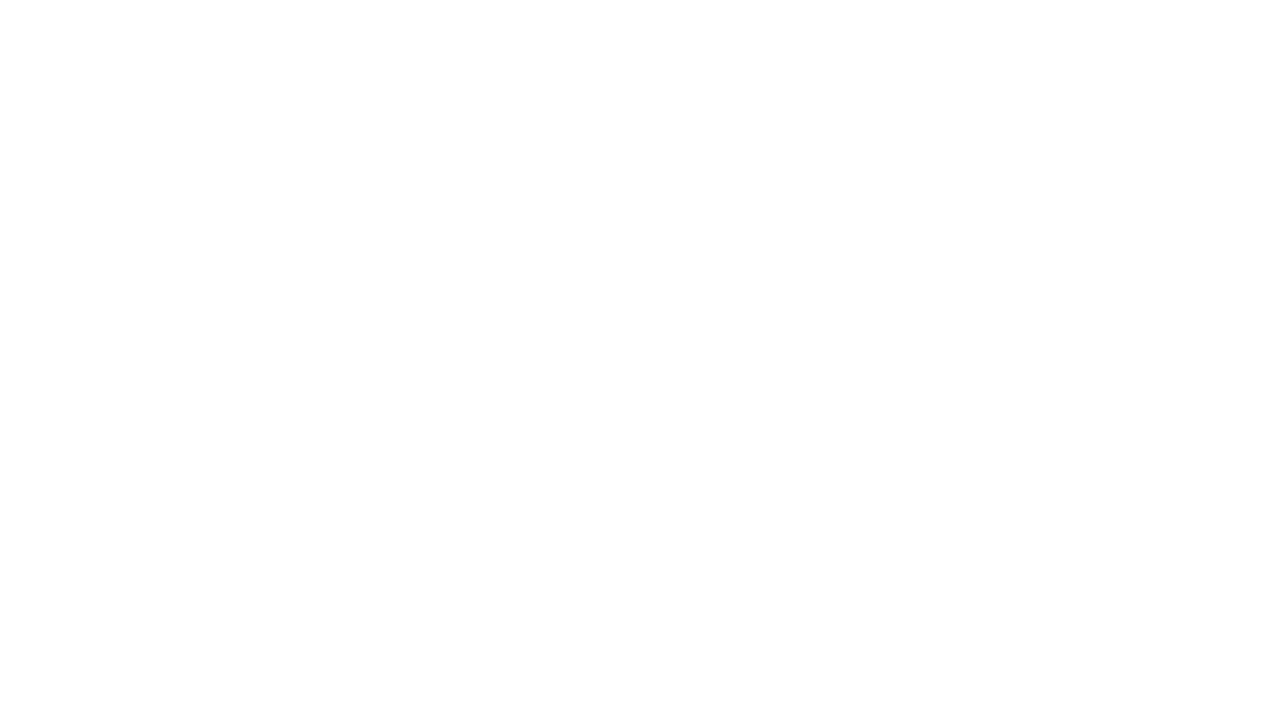

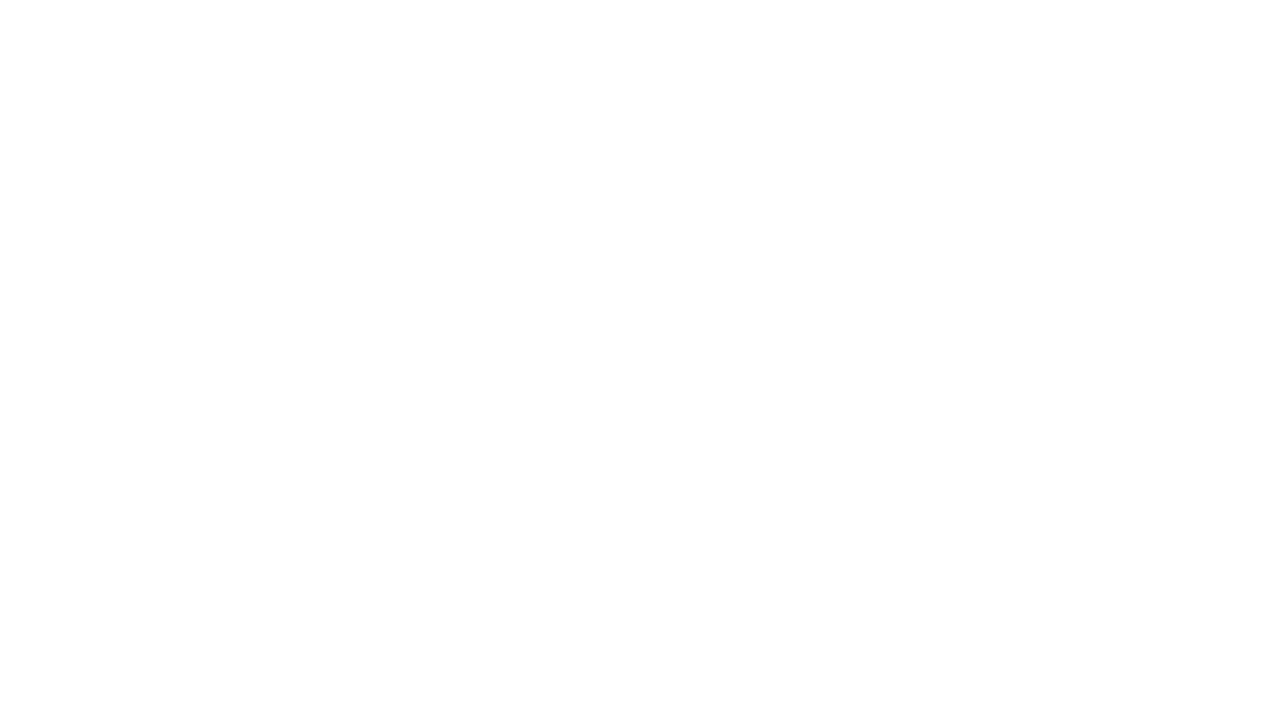